Tests navigation through a demo application by clicking on Frames section, then iframes subsection, then Nested iframe link, and switching to an iframe context

Starting URL: https://demoapps.qspiders.com/ui?scenario=1

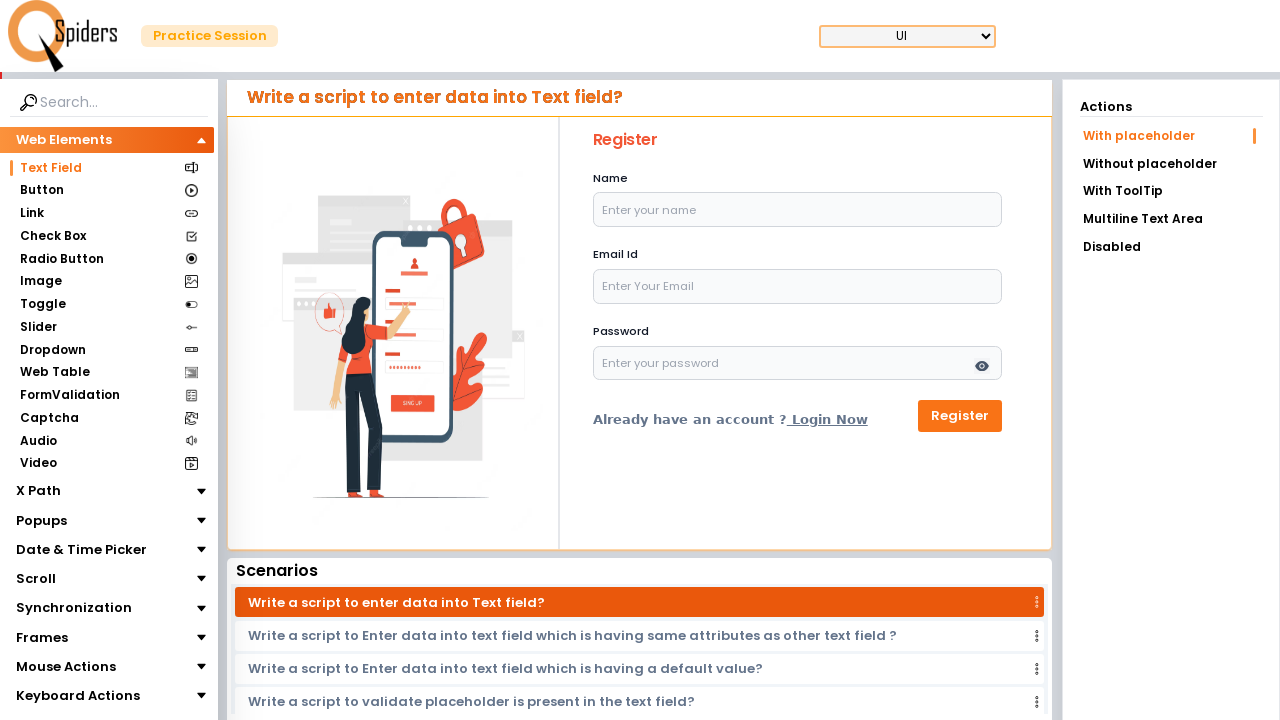

Clicked on Frames section at (42, 637) on xpath=//section[text()='Frames']
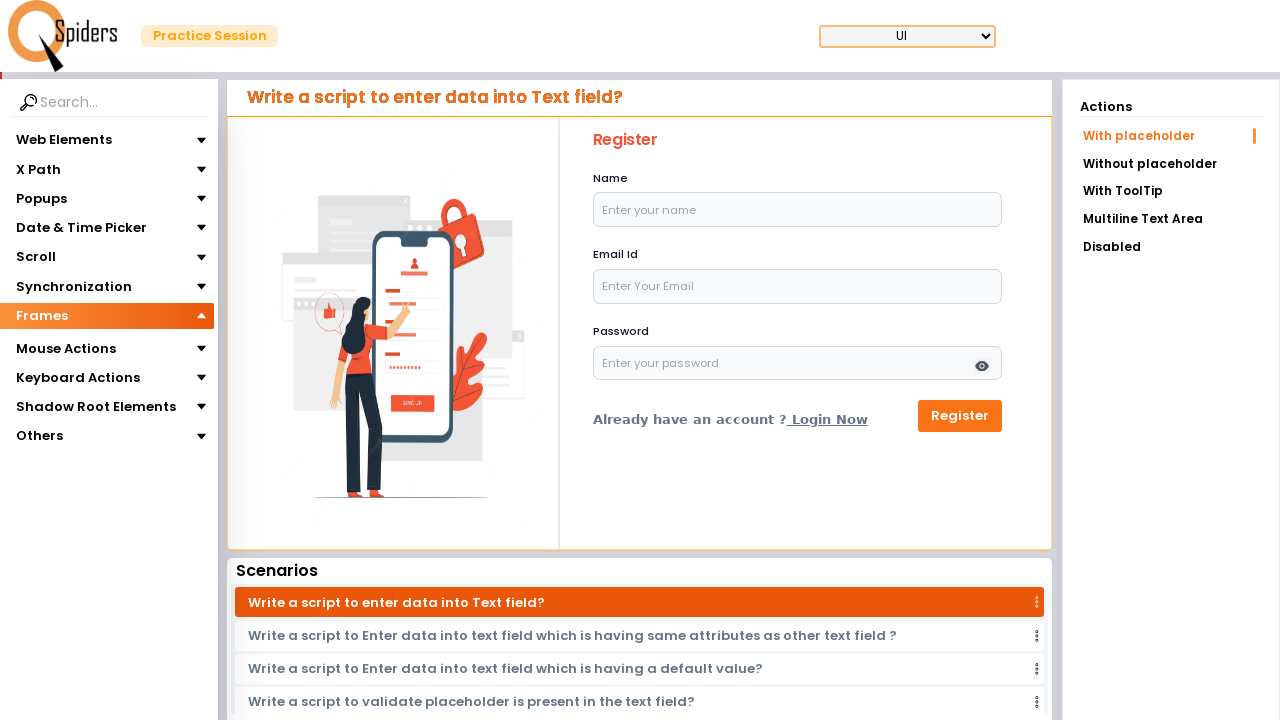

Clicked on iframes subsection at (44, 343) on xpath=//section[text()='iframes']
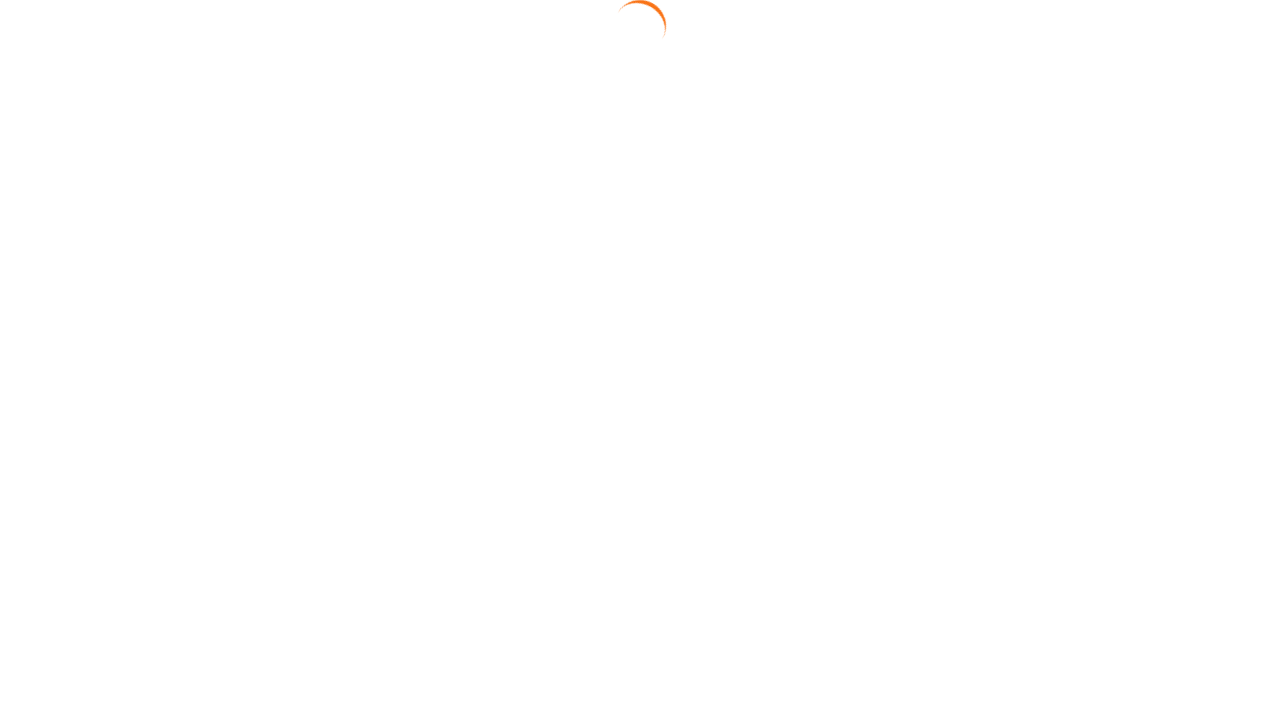

Clicked on Nested iframe link at (1171, 162) on xpath=//a[text()='Nested iframe']
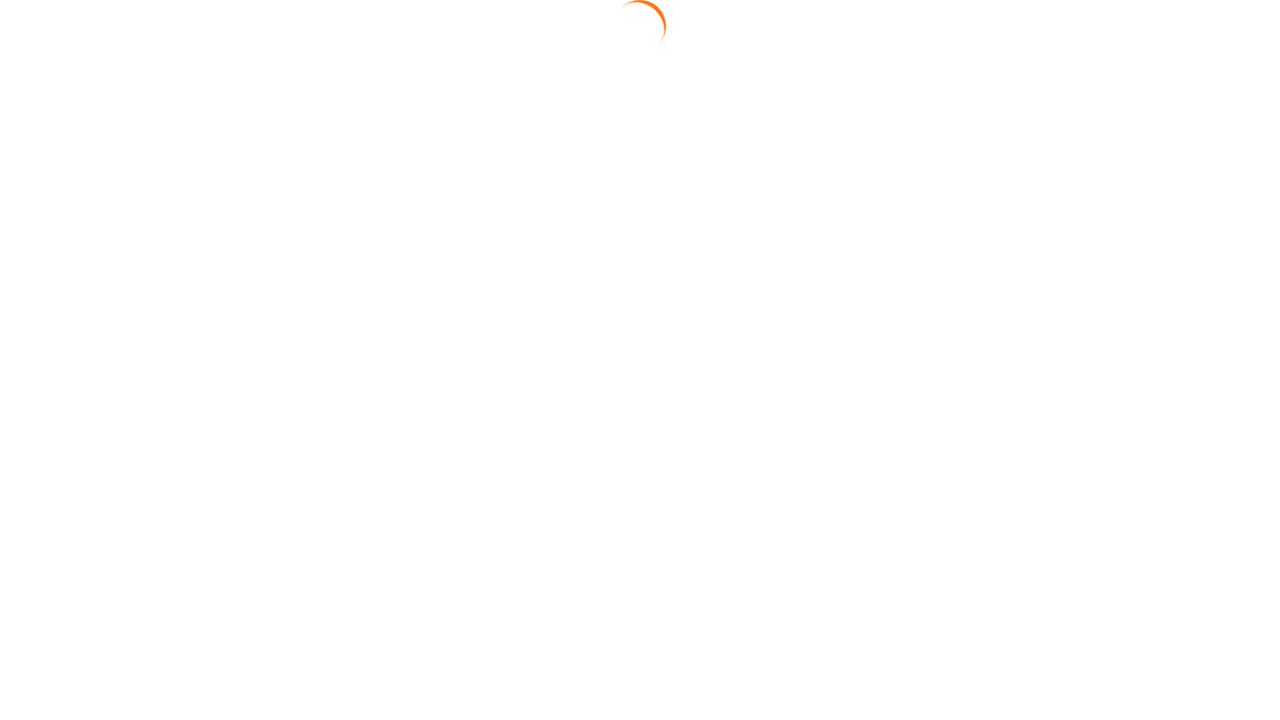

Located first iframe element
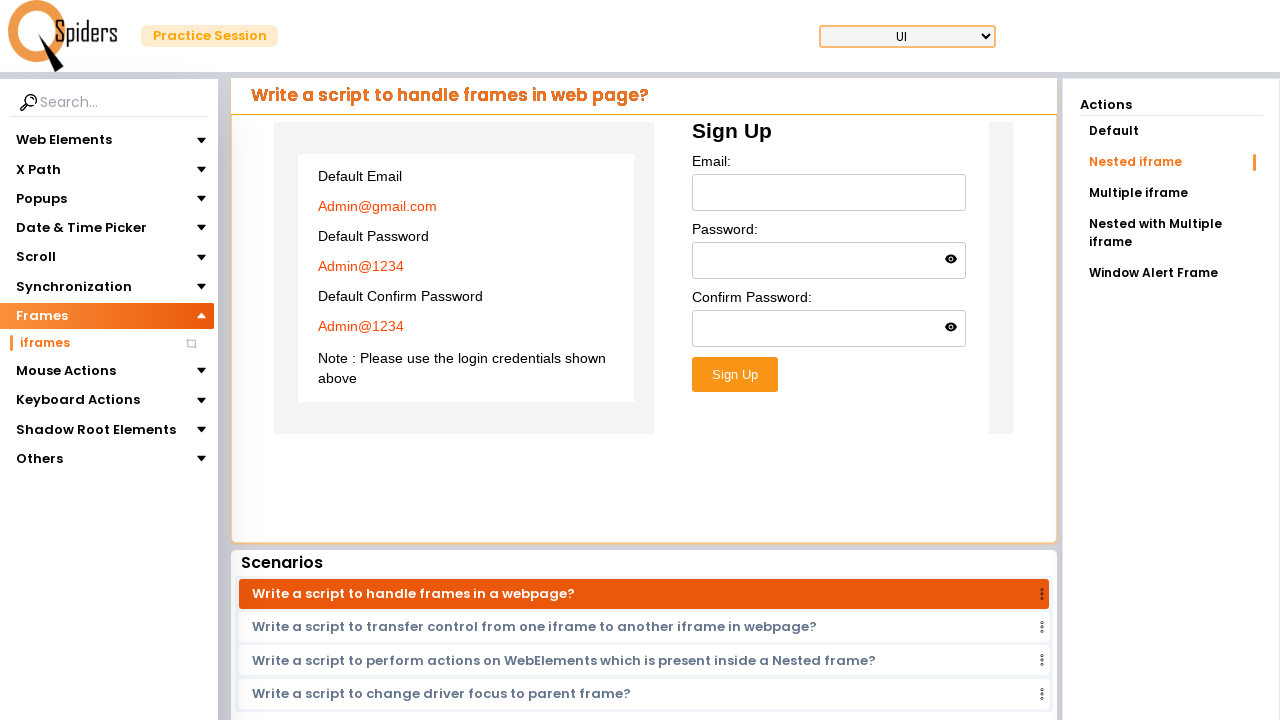

Waited for iframe body content to be available
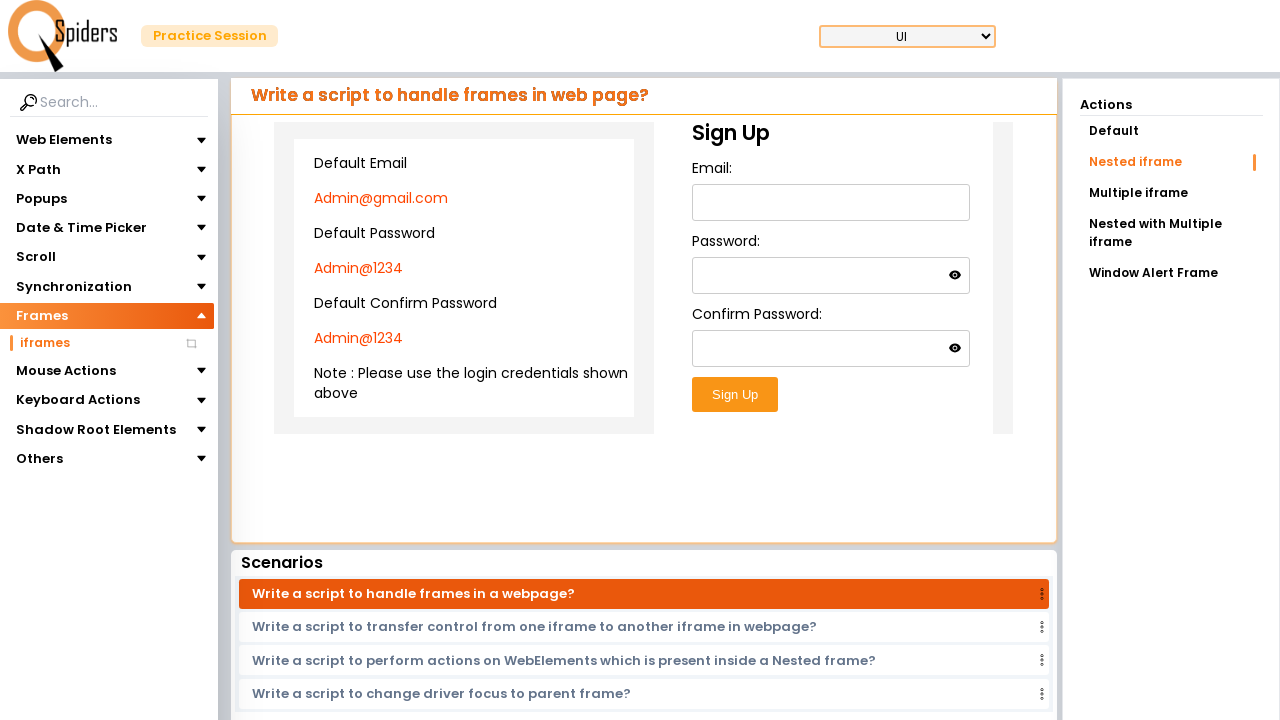

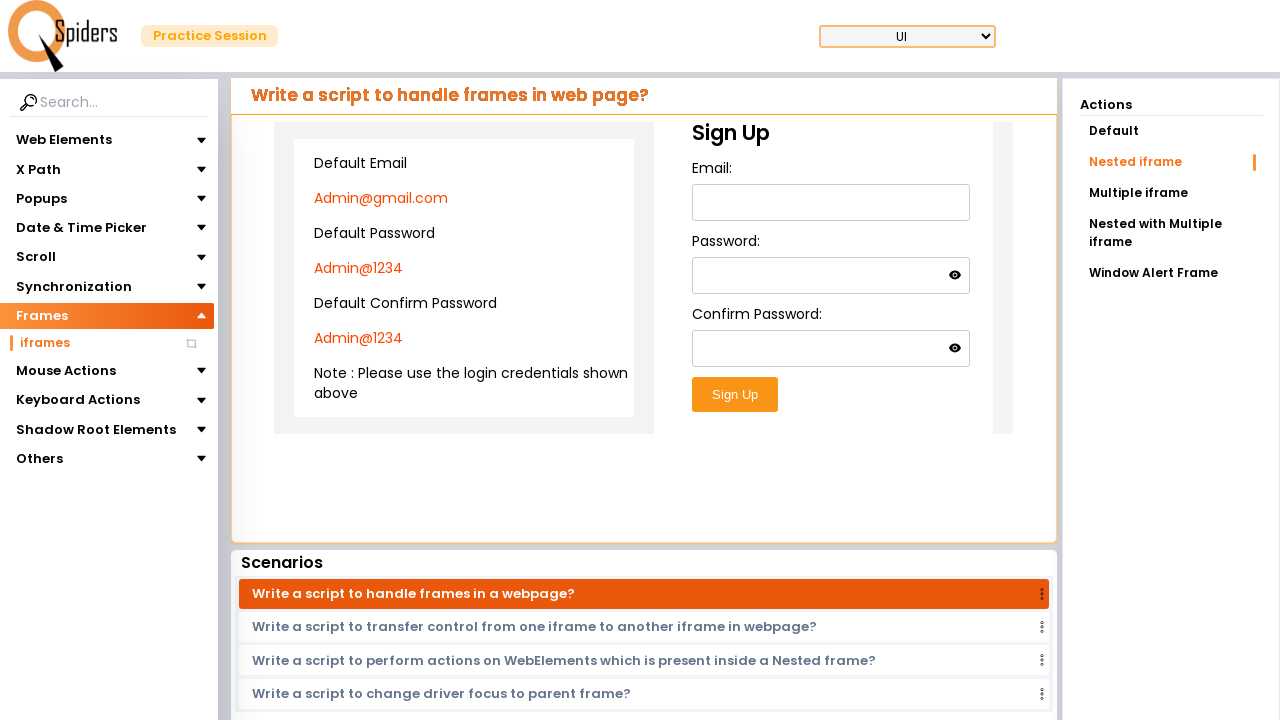